Tests element selection status by clicking radio buttons and checkboxes

Starting URL: https://automationfc.github.io/basic-form/index.html

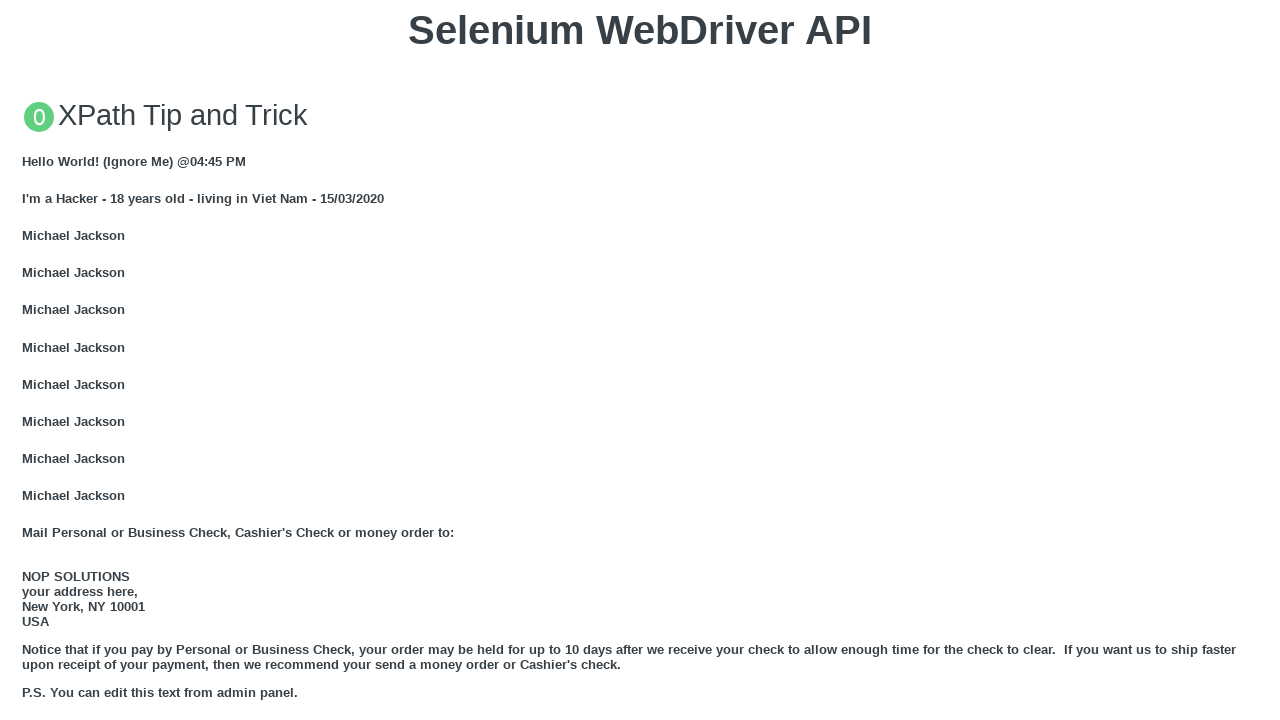

Clicked 'Under 18' radio button at (28, 360) on xpath=//input[@id='under_18']
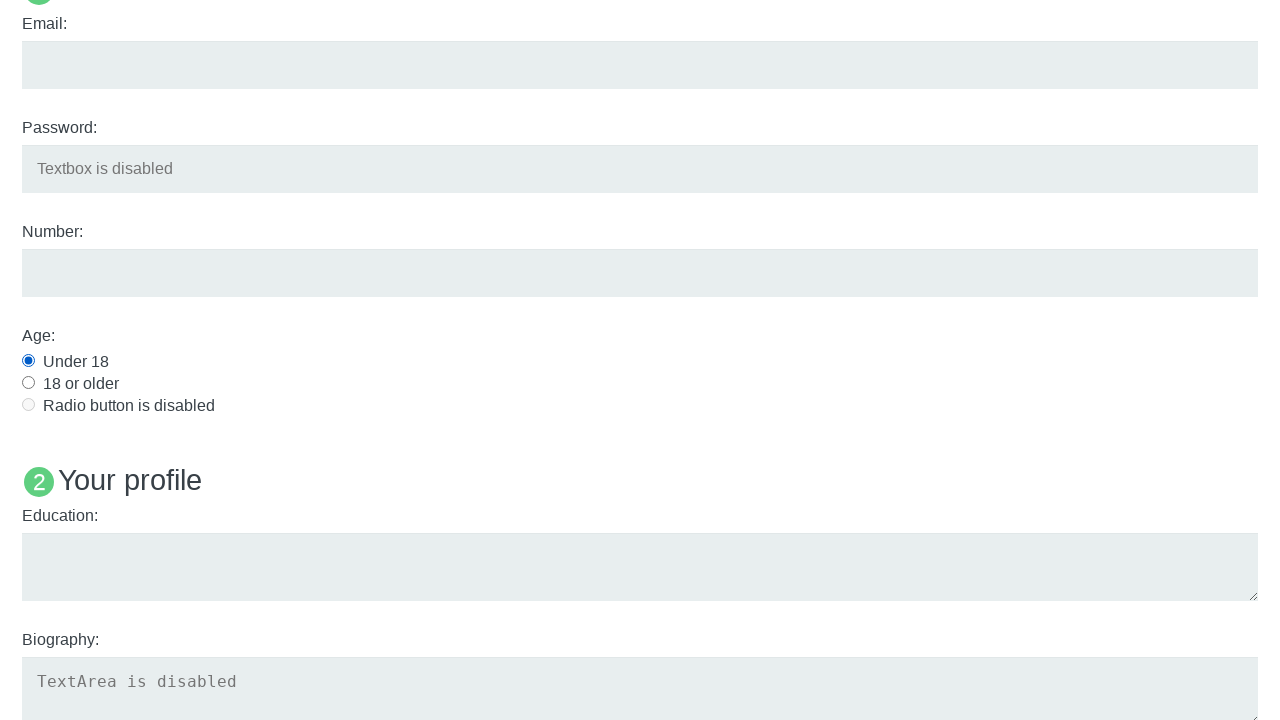

Clicked 'Development' checkbox to select it at (28, 361) on xpath=//input[@id='development']
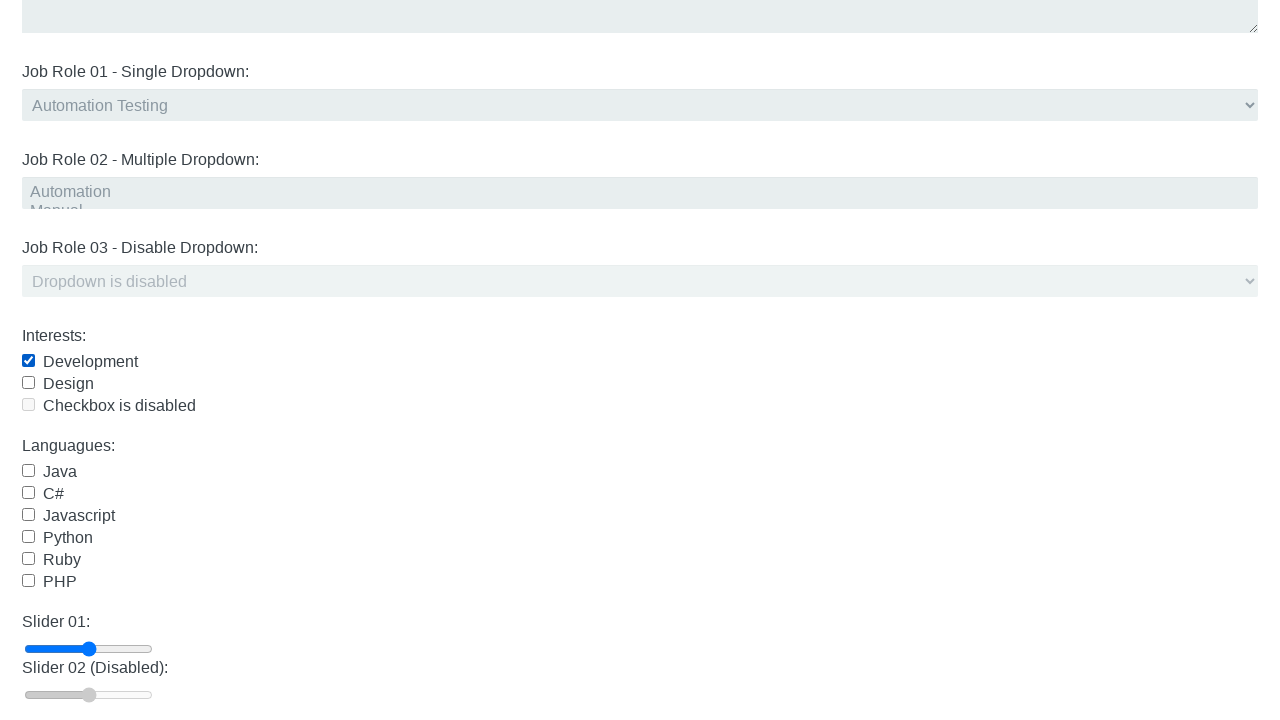

Clicked 'Development' checkbox again to uncheck it at (28, 361) on xpath=//input[@id='development']
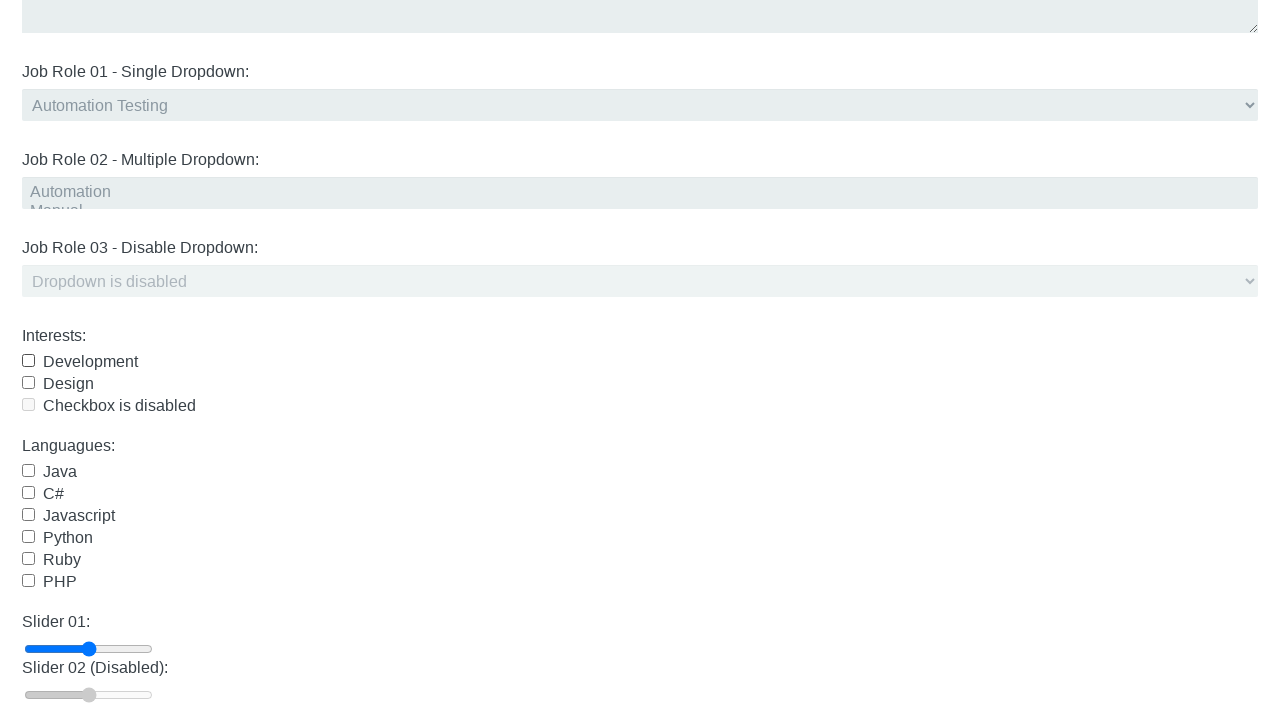

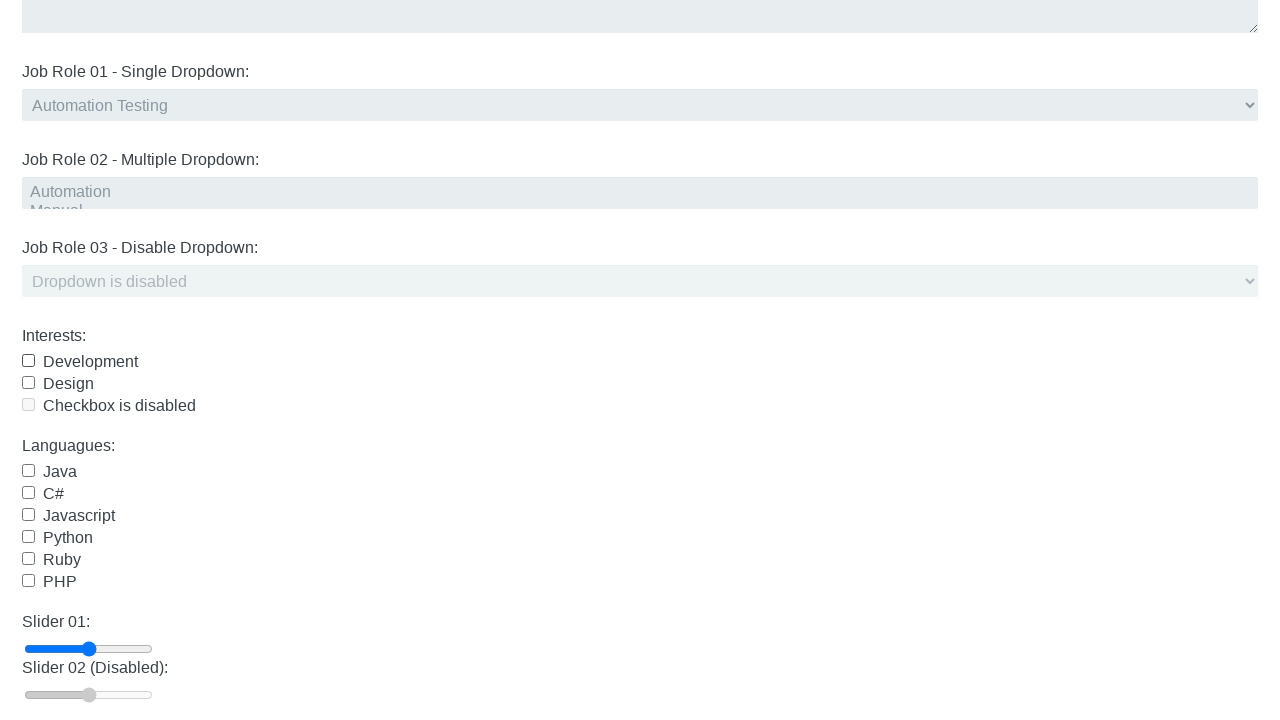